Tests the add/remove elements functionality by clicking the Add Element button twice to create two delete buttons, then clicking one delete button to remove it, and verifying one delete button remains.

Starting URL: https://the-internet.herokuapp.com/add_remove_elements/

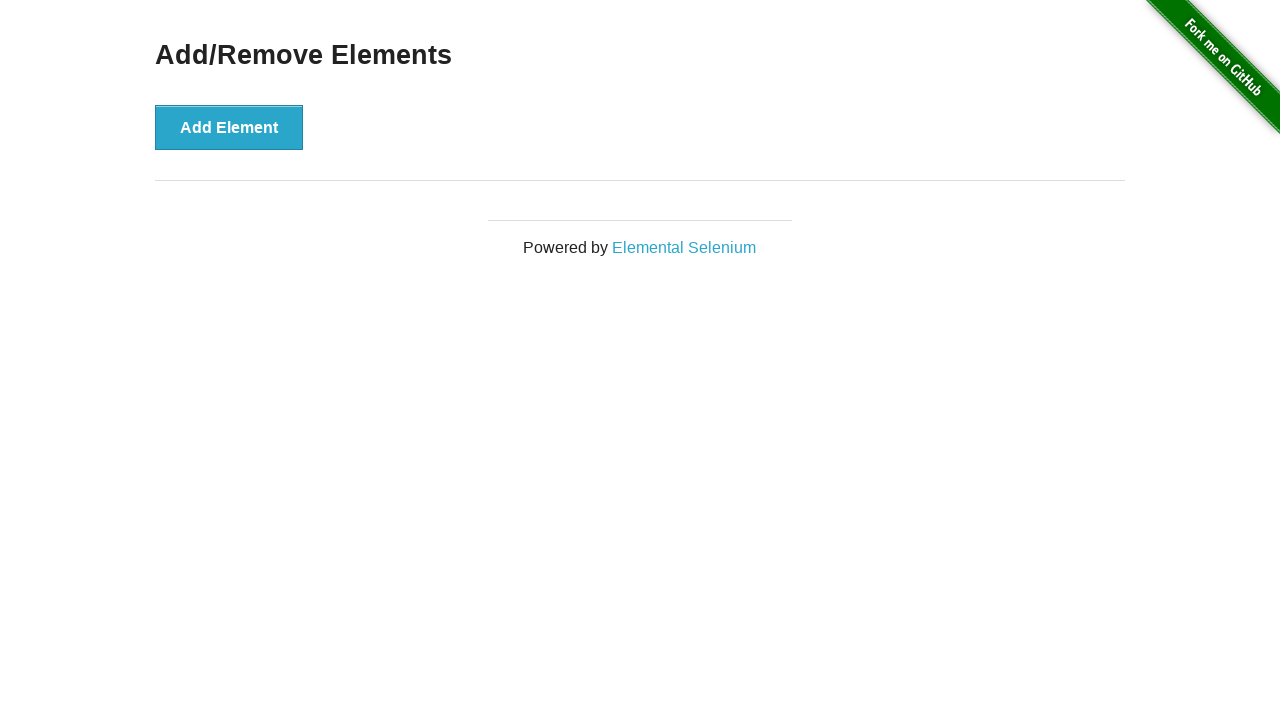

Clicked Add Element button (first click) at (229, 127) on xpath=//button[text()='Add Element']
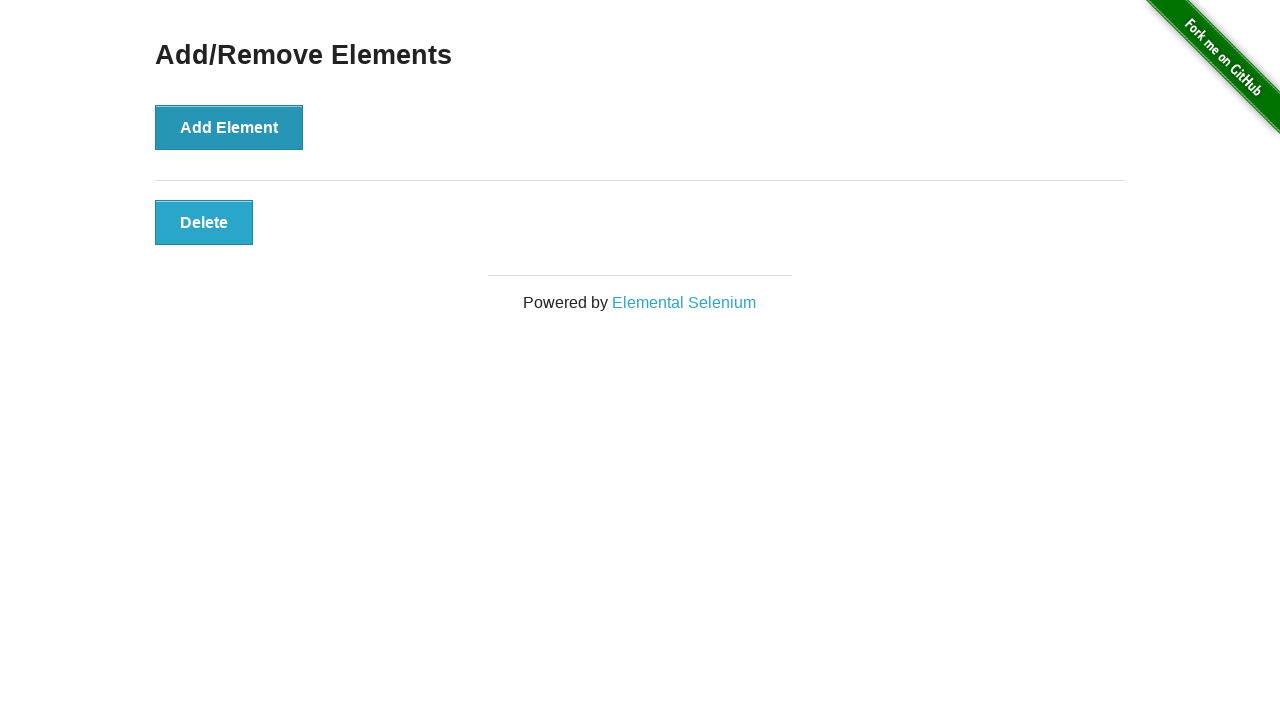

Clicked Add Element button (second click) at (229, 127) on xpath=//button[text()='Add Element']
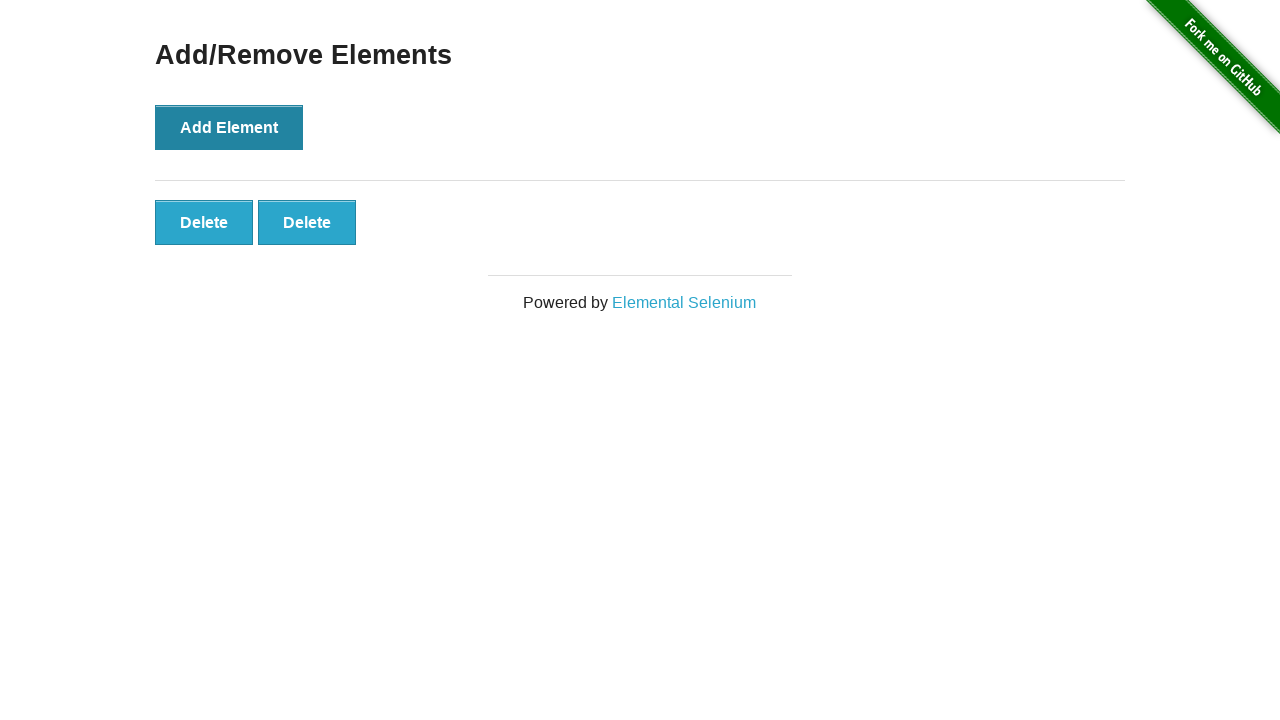

Clicked the first Delete button to remove one element at (204, 222) on xpath=//button[text()='Delete']
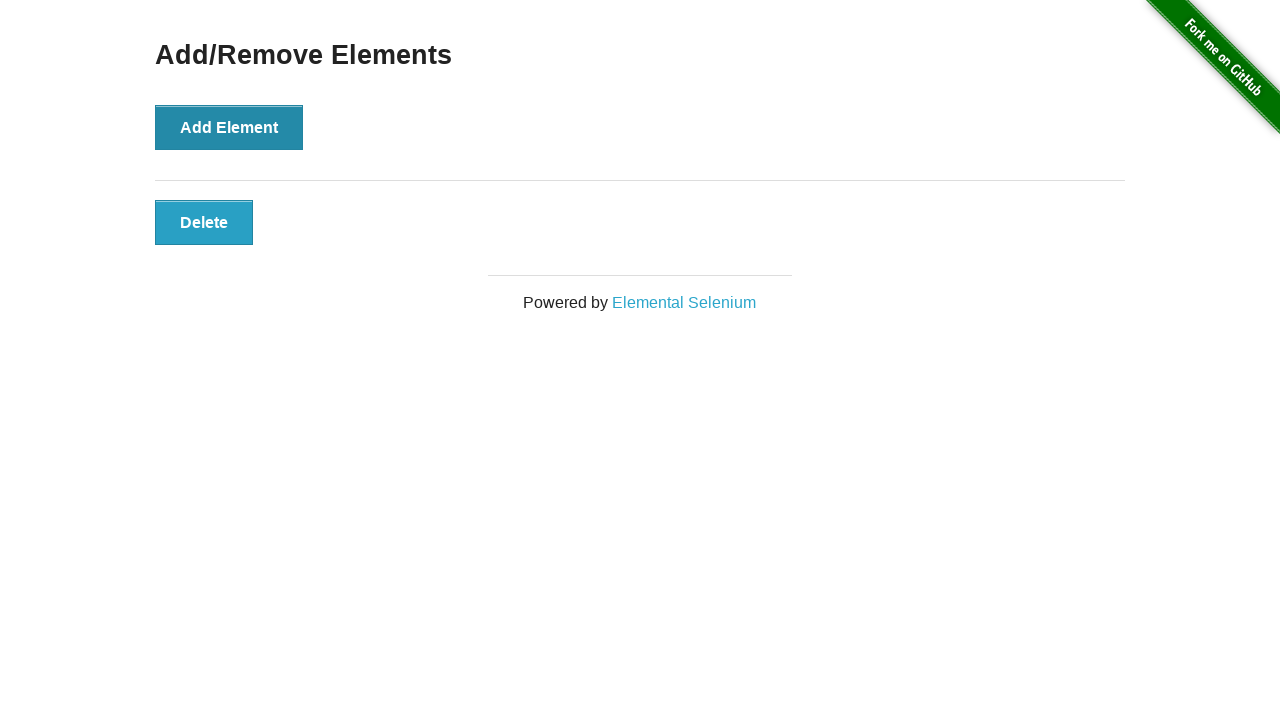

Waited for Delete button to be present
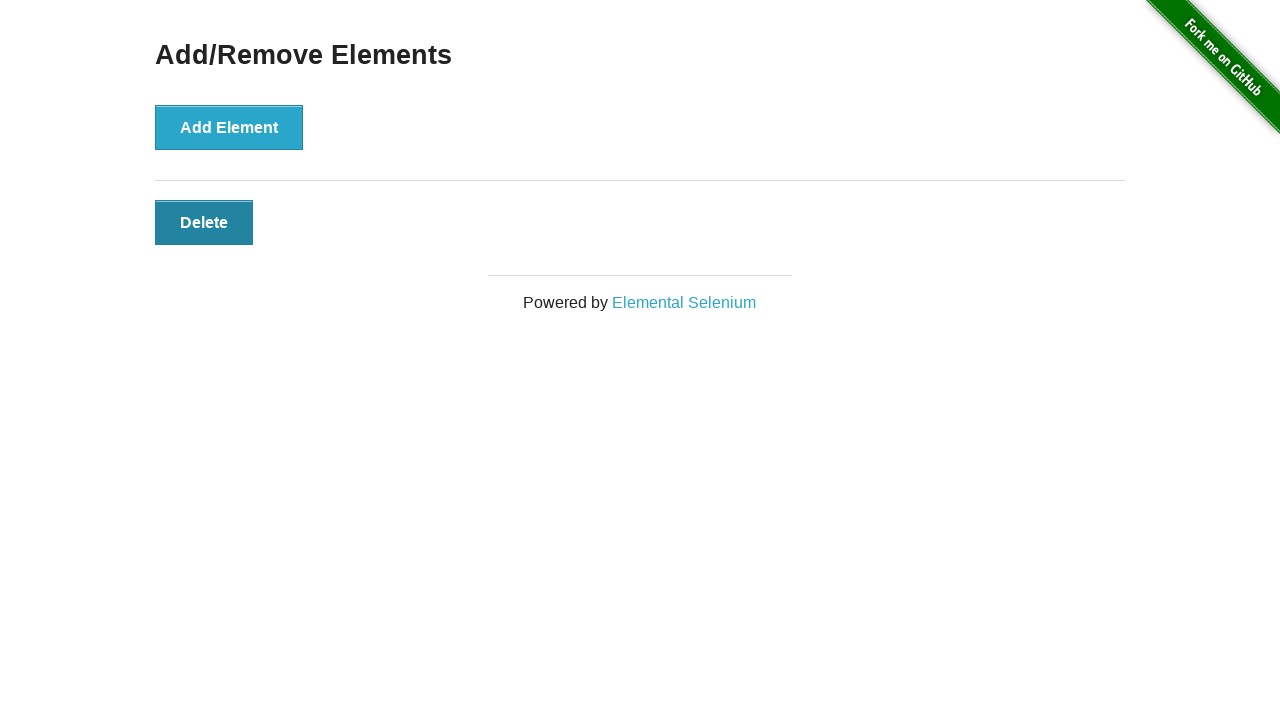

Located all Delete buttons on the page
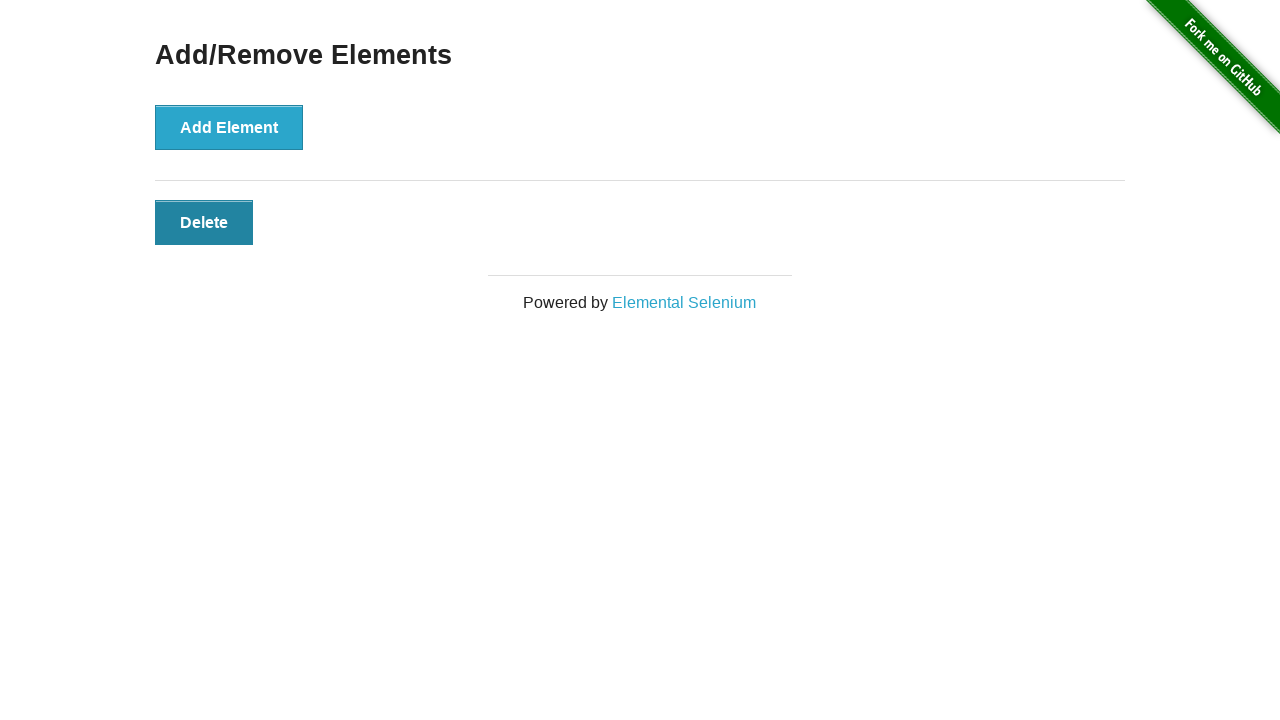

Verified that exactly one Delete button remains
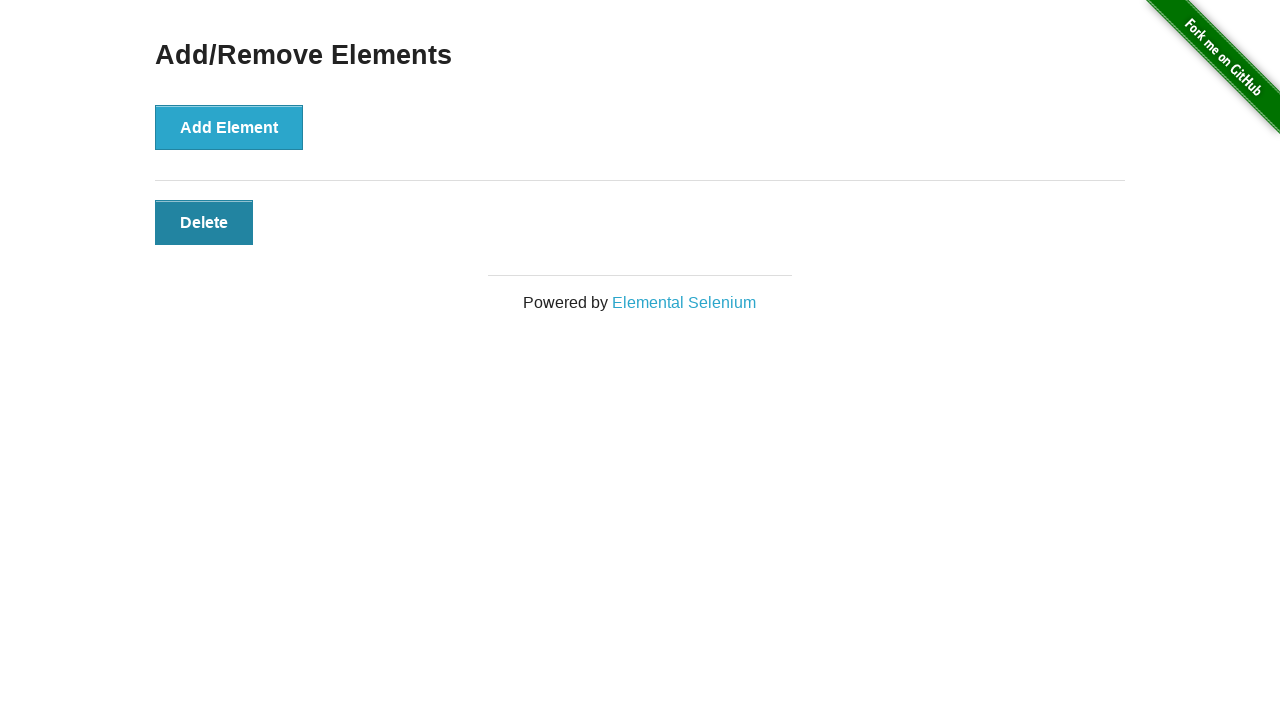

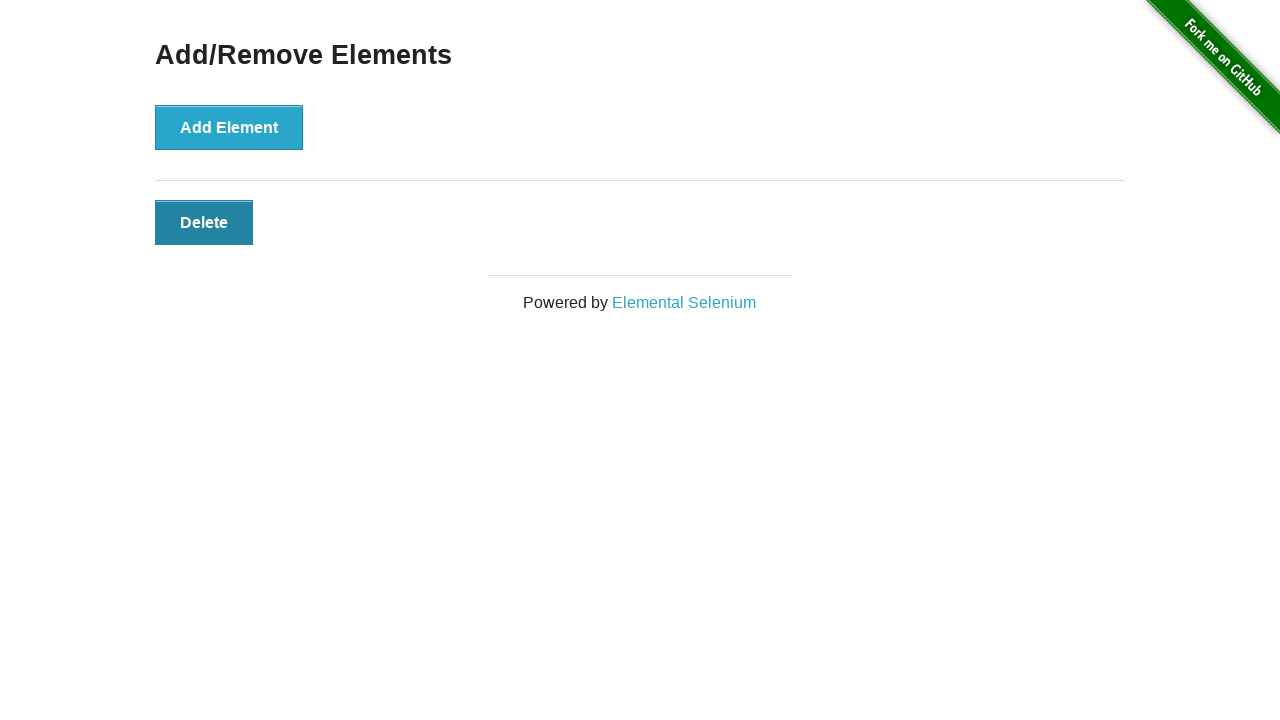